Tests scrolling to the footer of the Trendyol homepage and verifying it is visible.

Starting URL: https://www.trendyol.com

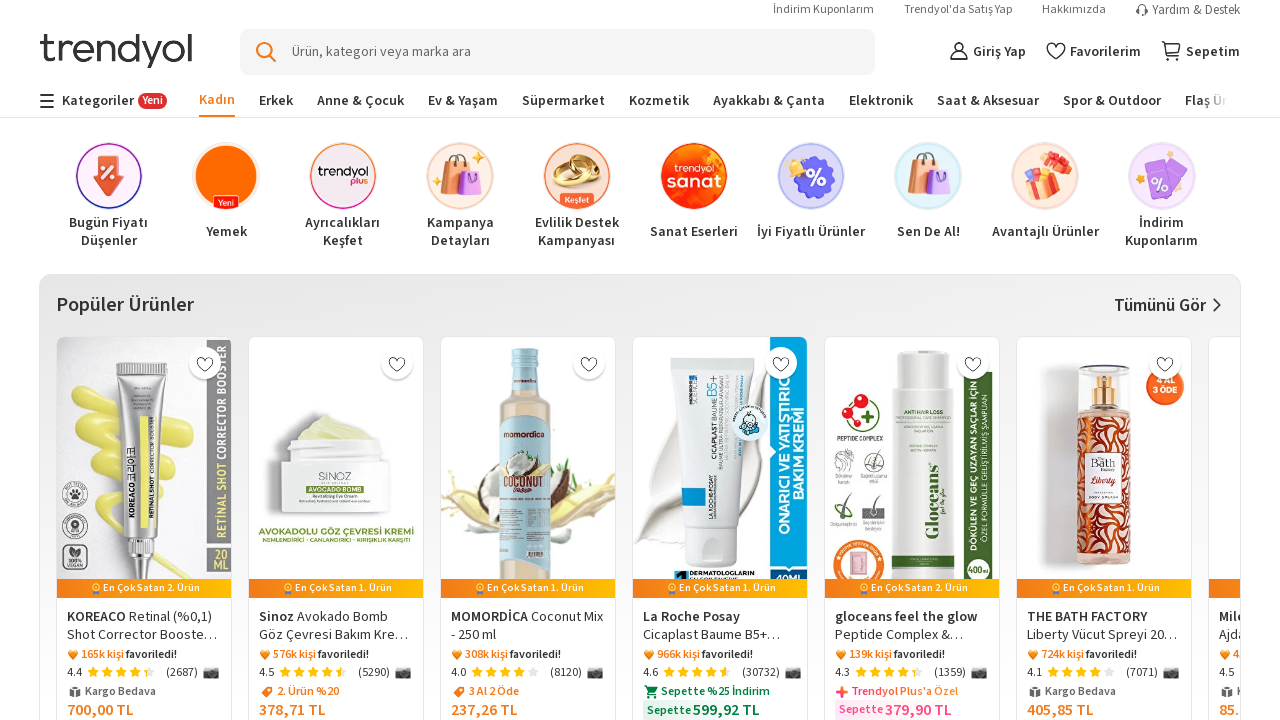

Scrolled to the bottom of the Trendyol homepage to reveal footer
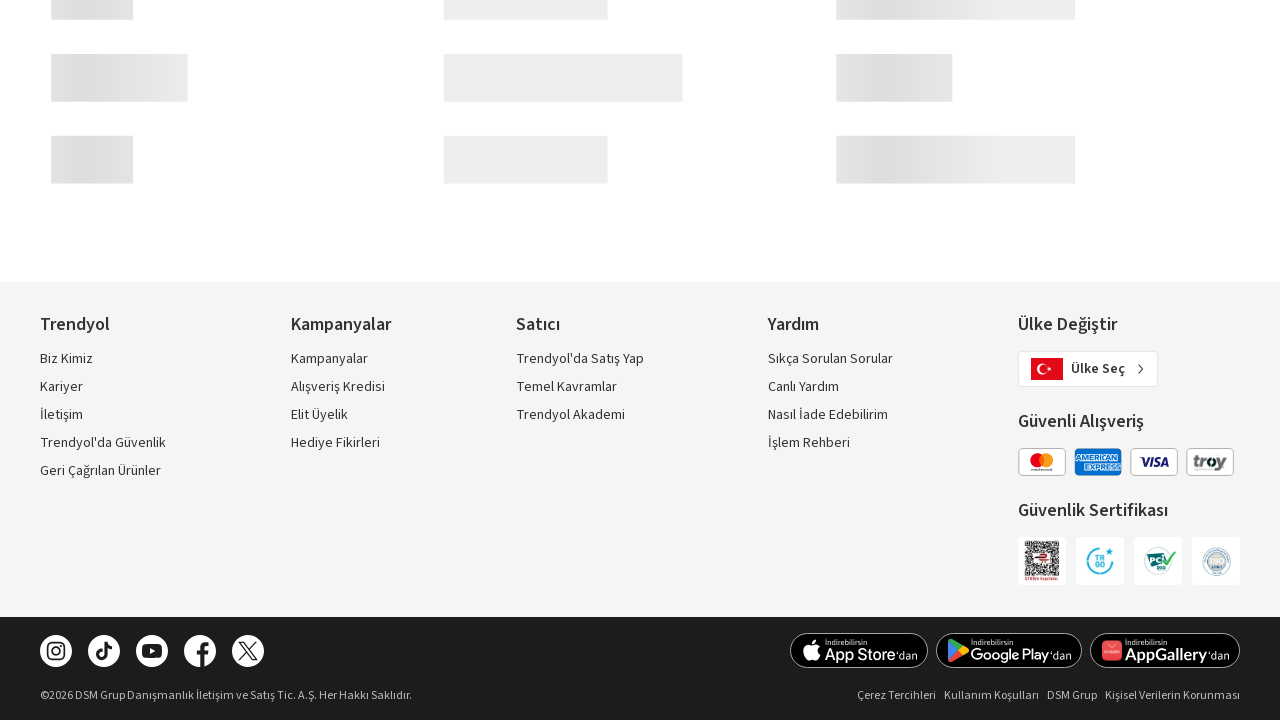

Footer element is now visible on the page
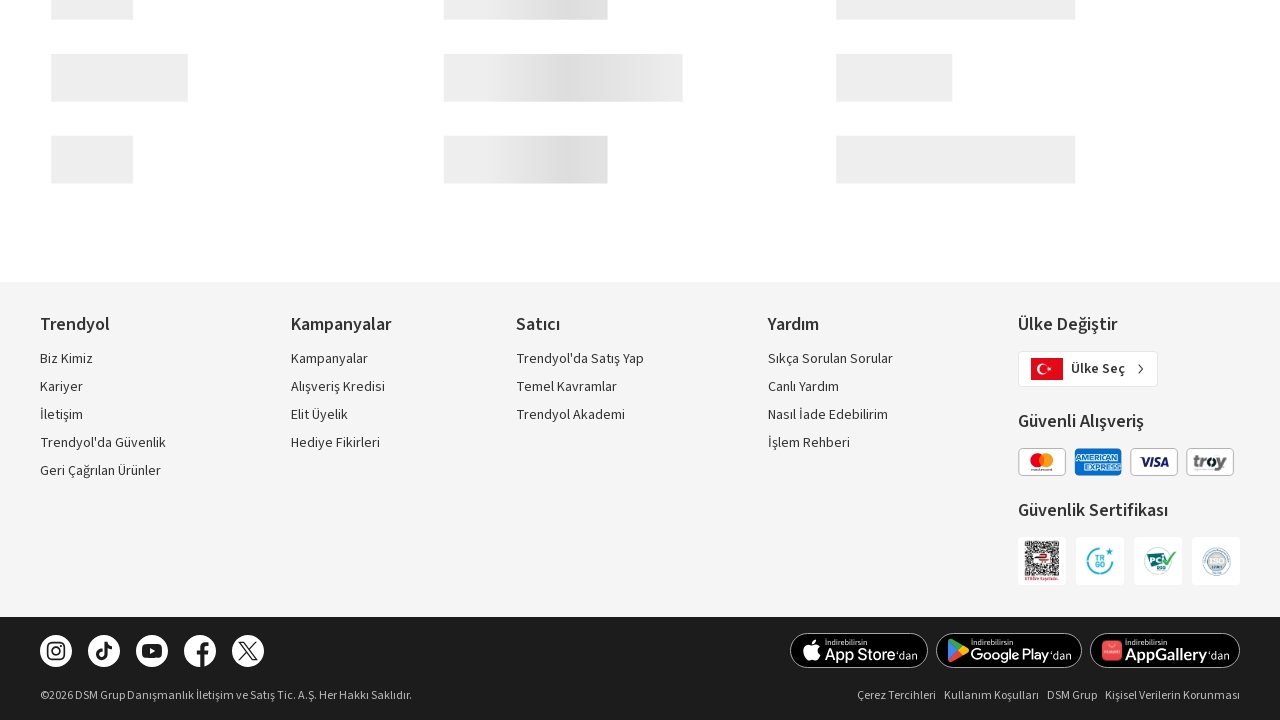

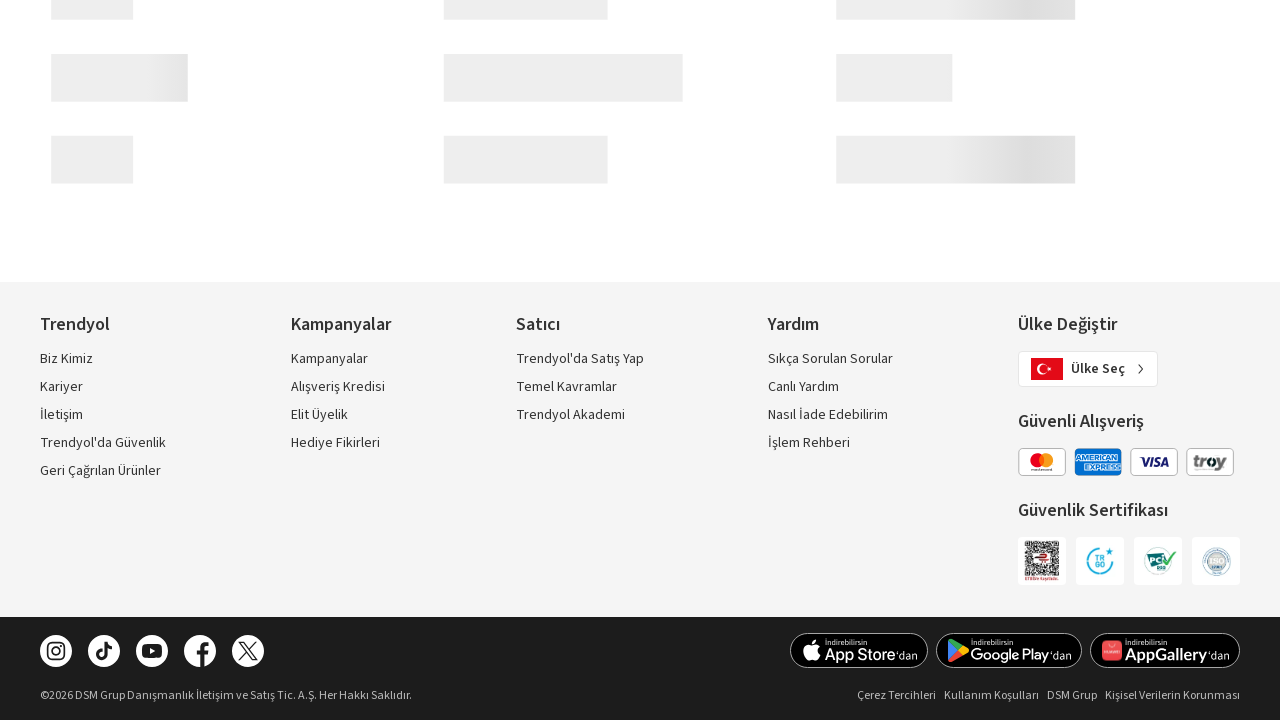